Tests iframe interaction by switching to a single iframe and entering text into an input field within it

Starting URL: https://demo.automationtesting.in/Frames.html

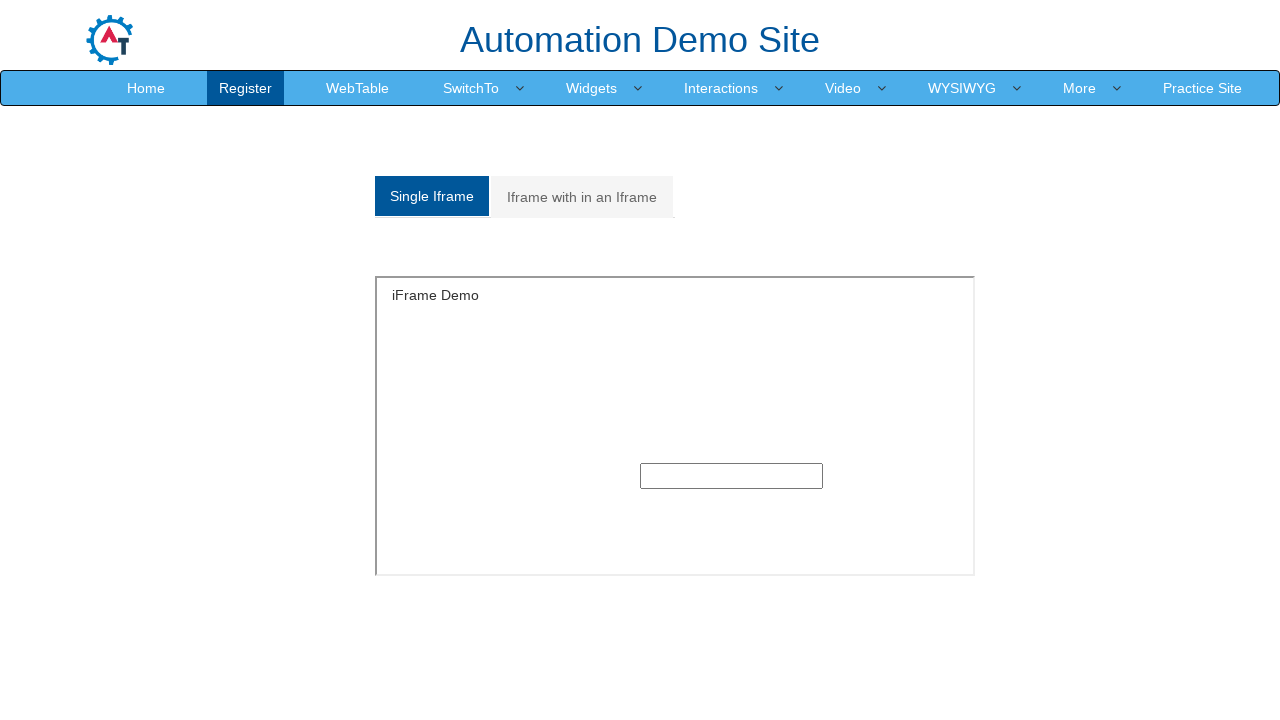

Located iframe with id 'singleframe'
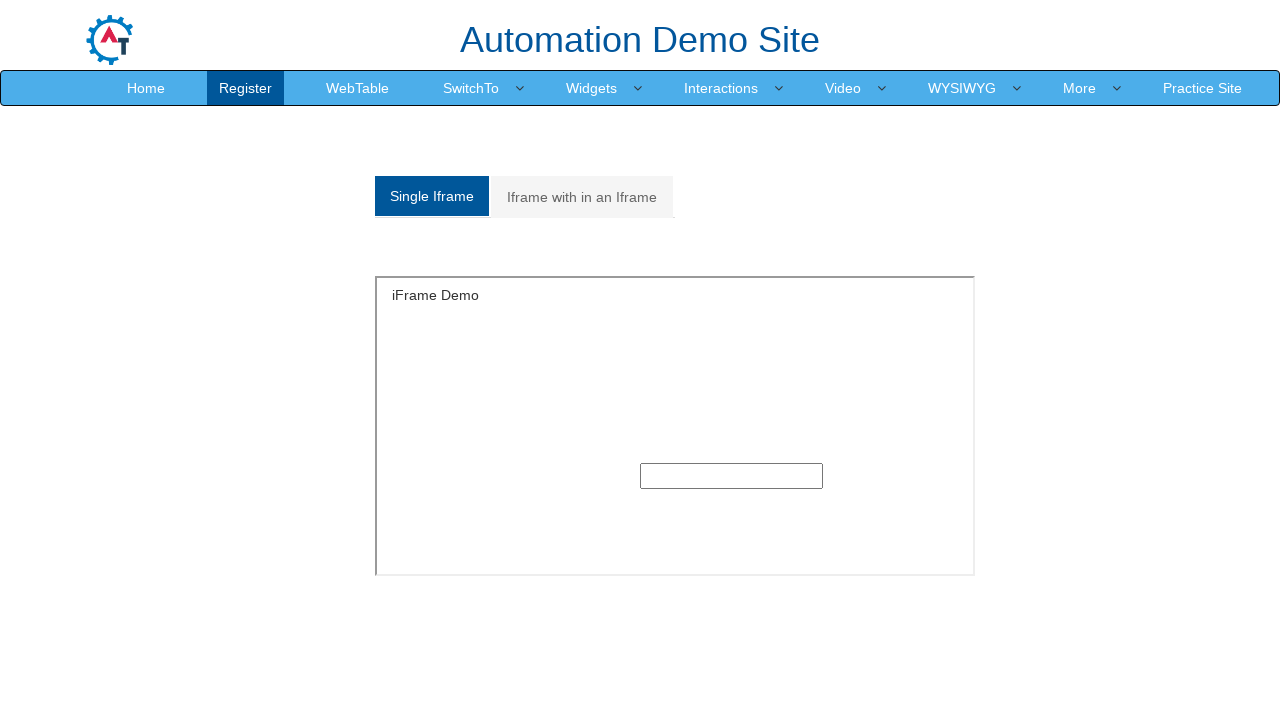

Entered text 'Teste da Aline' into input field within iframe on #singleframe >> internal:control=enter-frame >> input
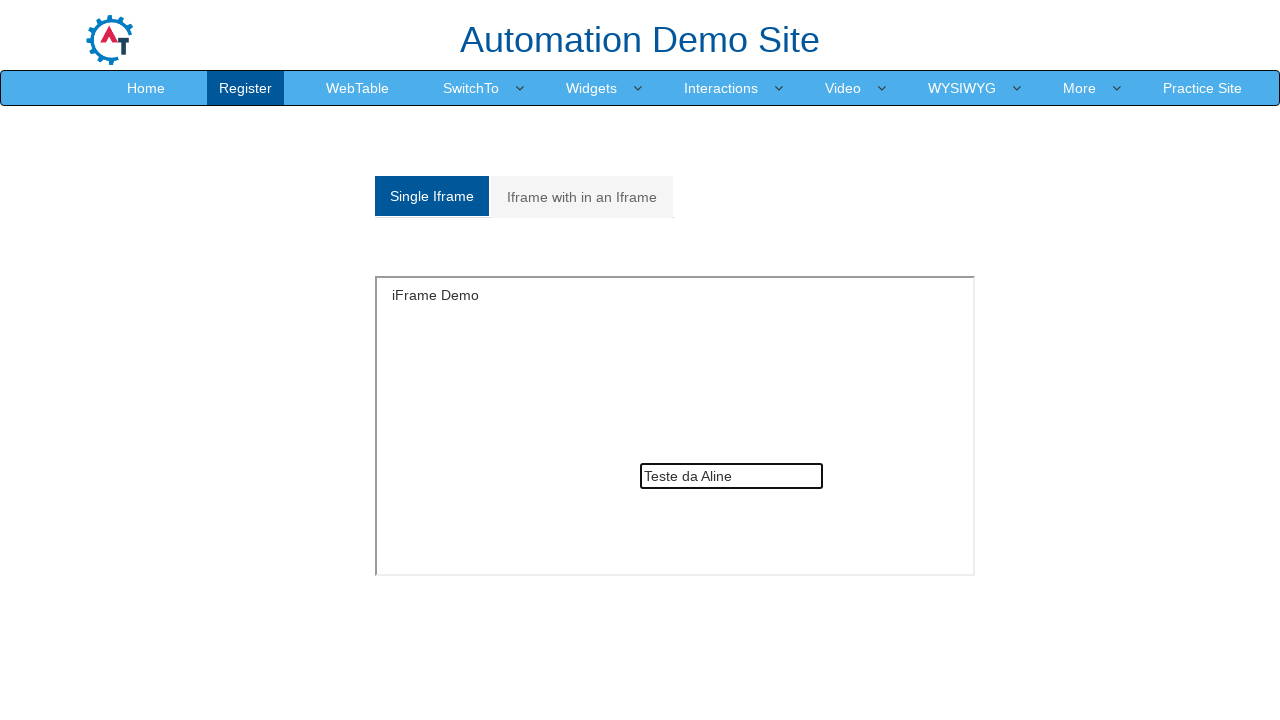

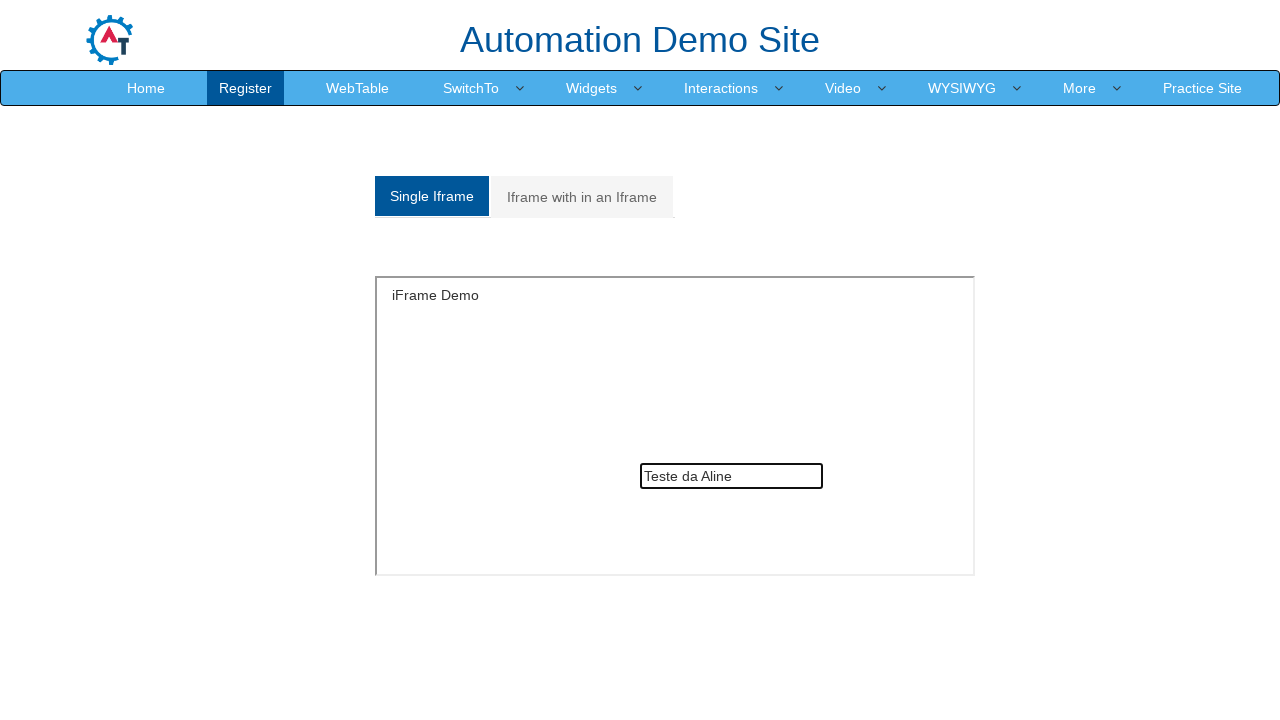